Tests file upload functionality by selecting a file using the file input and clicking the upload button to submit.

Starting URL: https://the-internet.herokuapp.com/upload

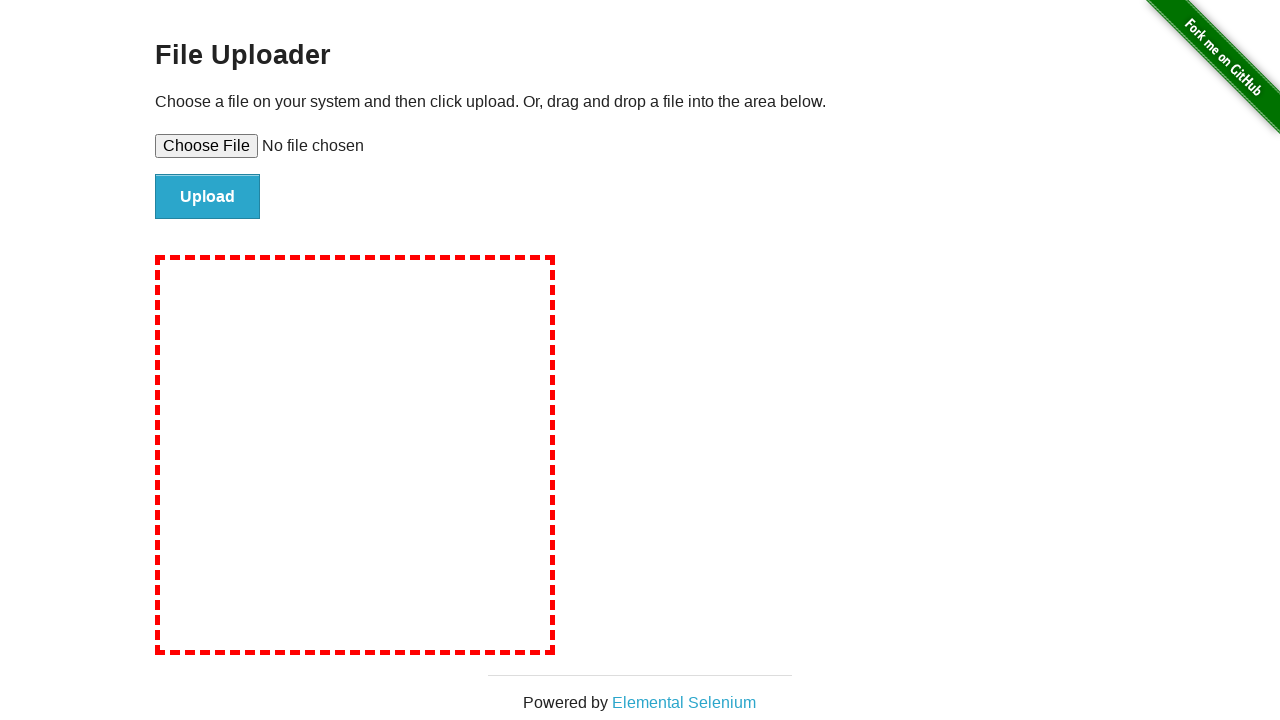

Created temporary test file for upload
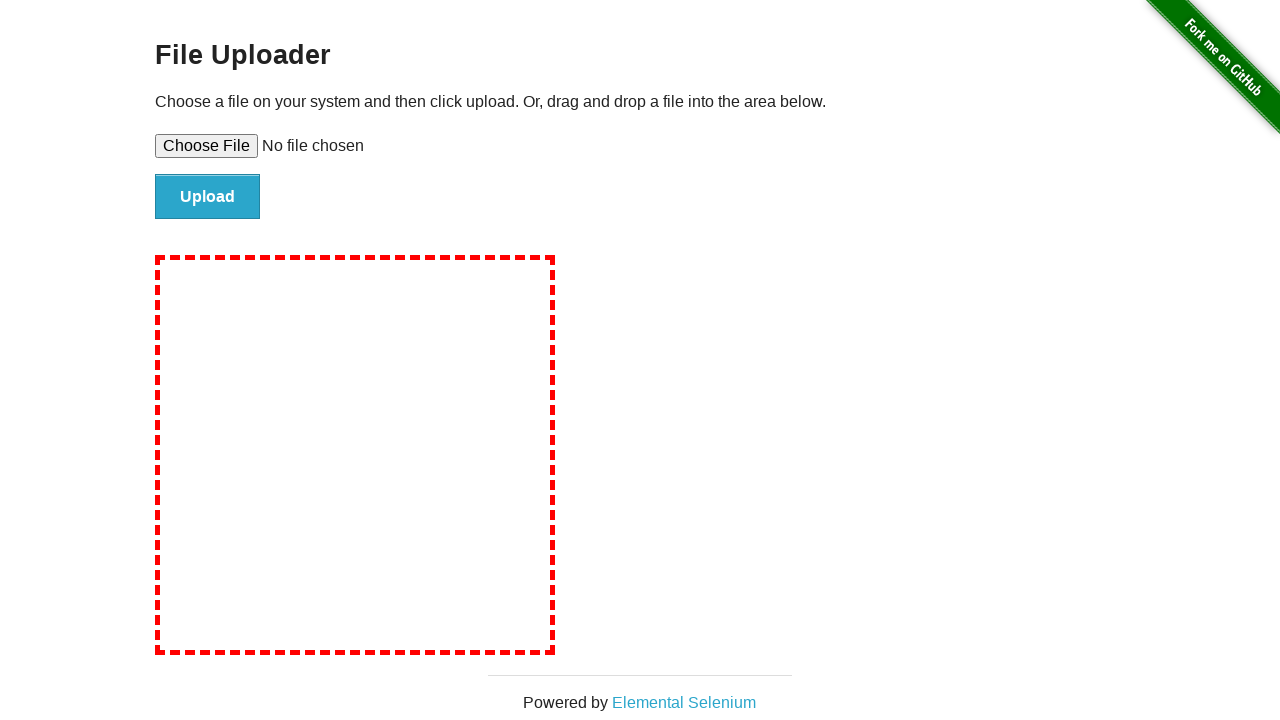

Selected test file in file input field
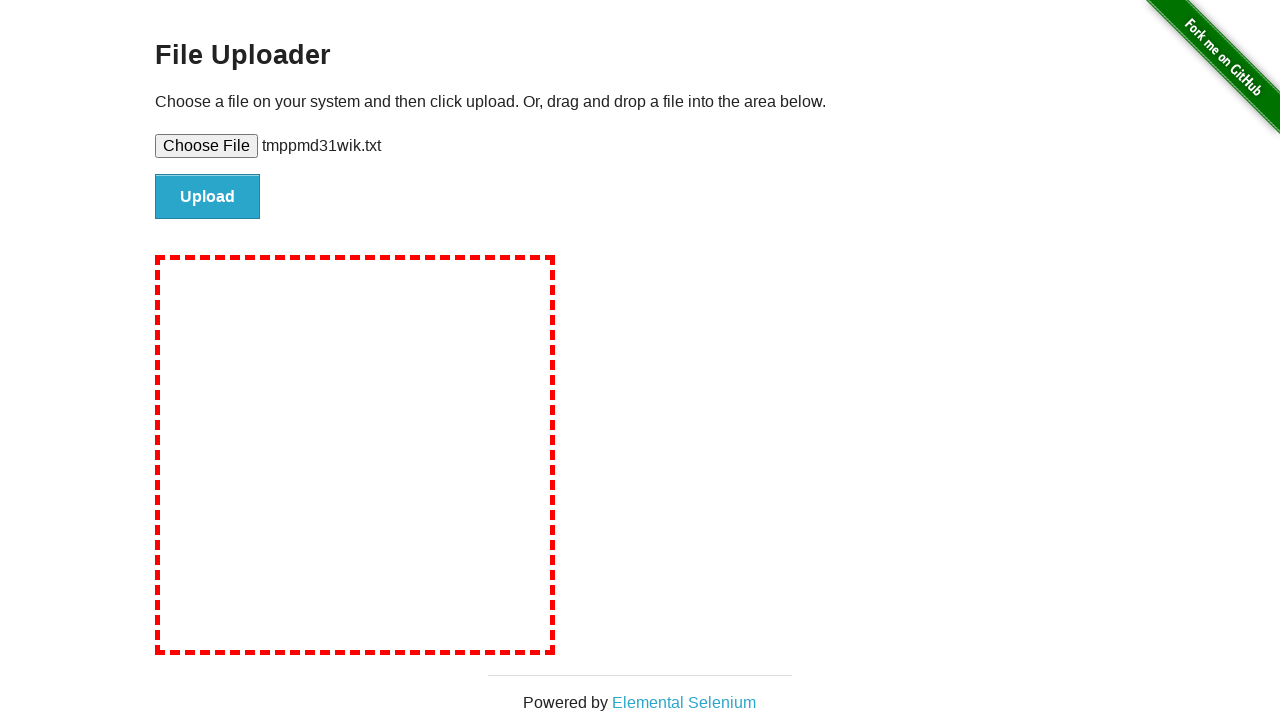

Clicked upload button to submit file at (208, 197) on input#file-submit
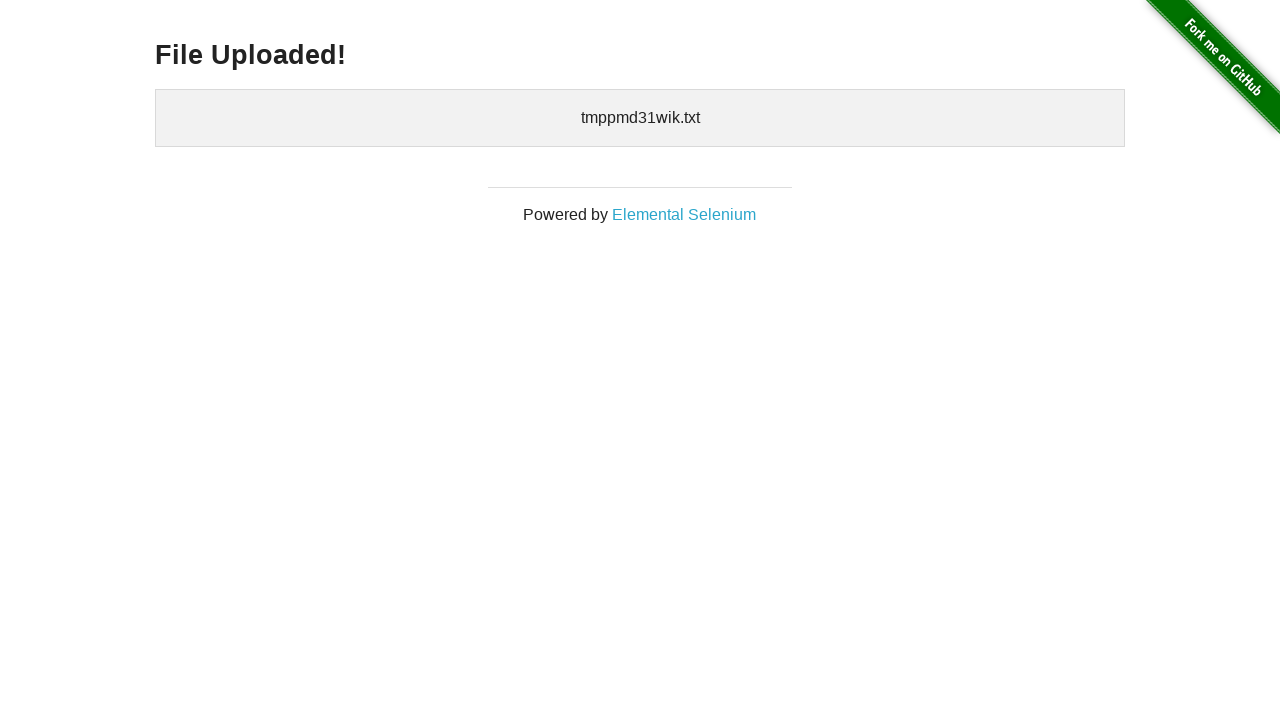

Upload confirmation page loaded with success message
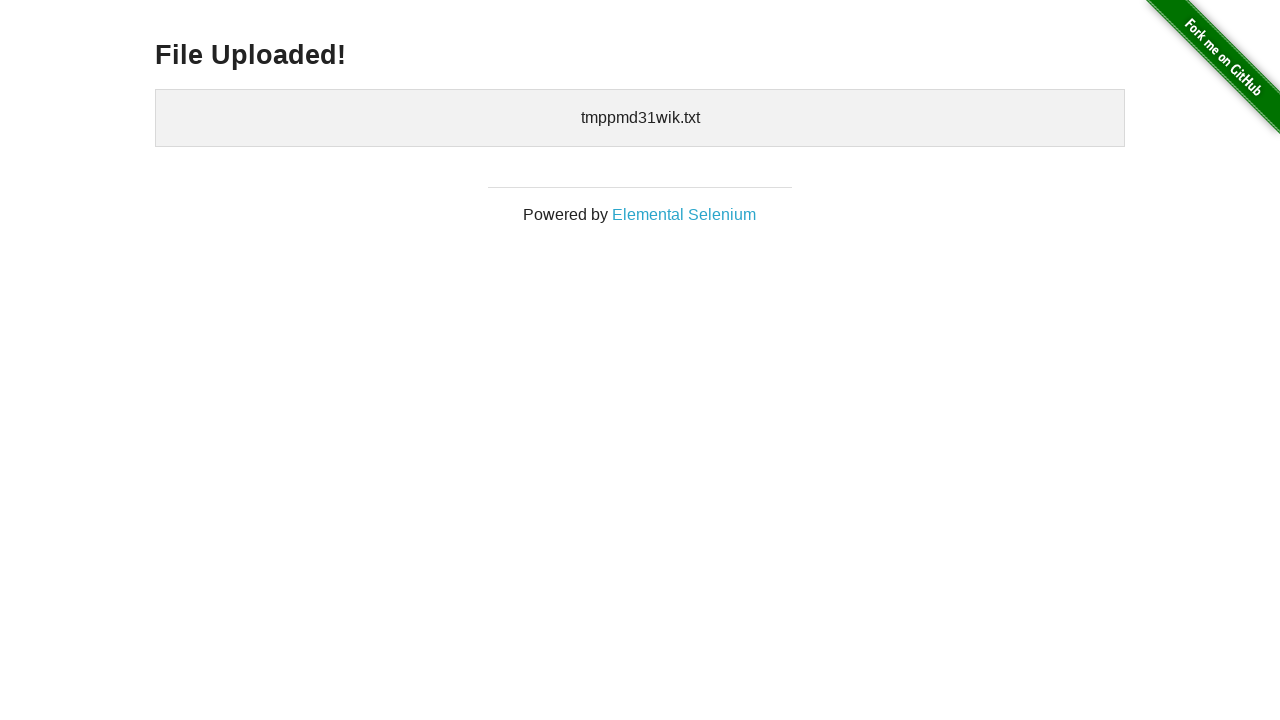

Cleaned up temporary test file
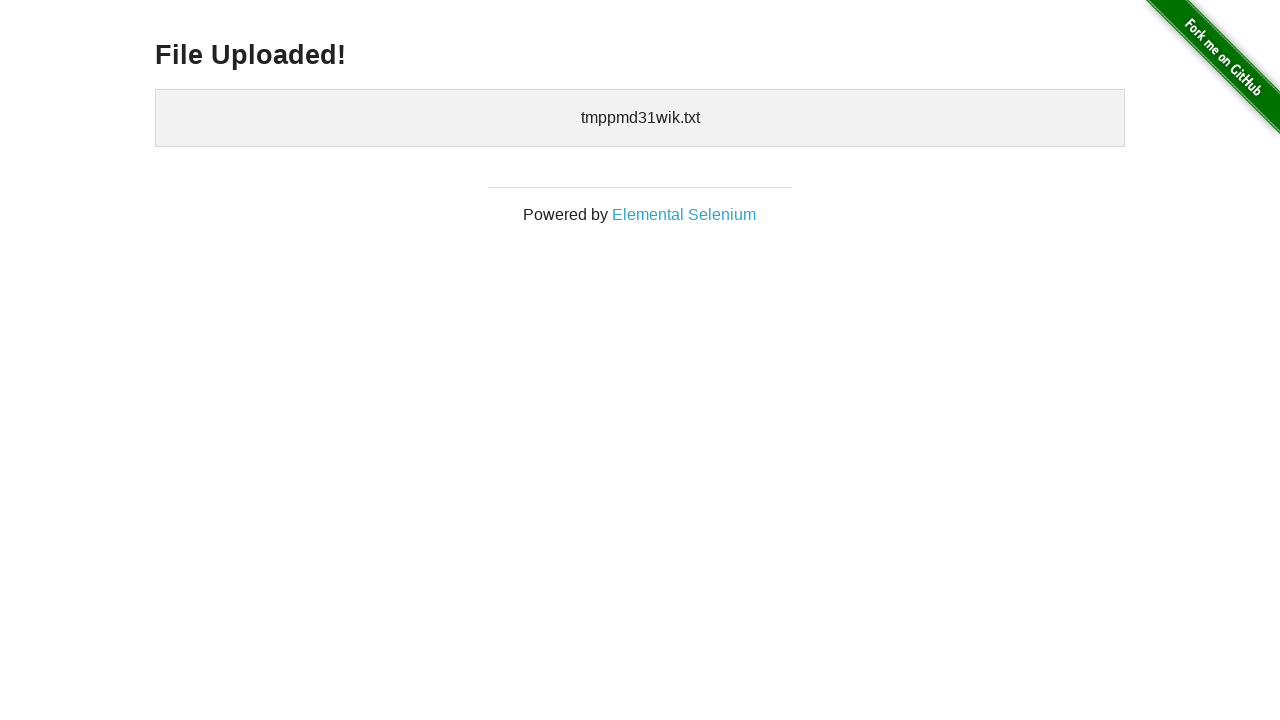

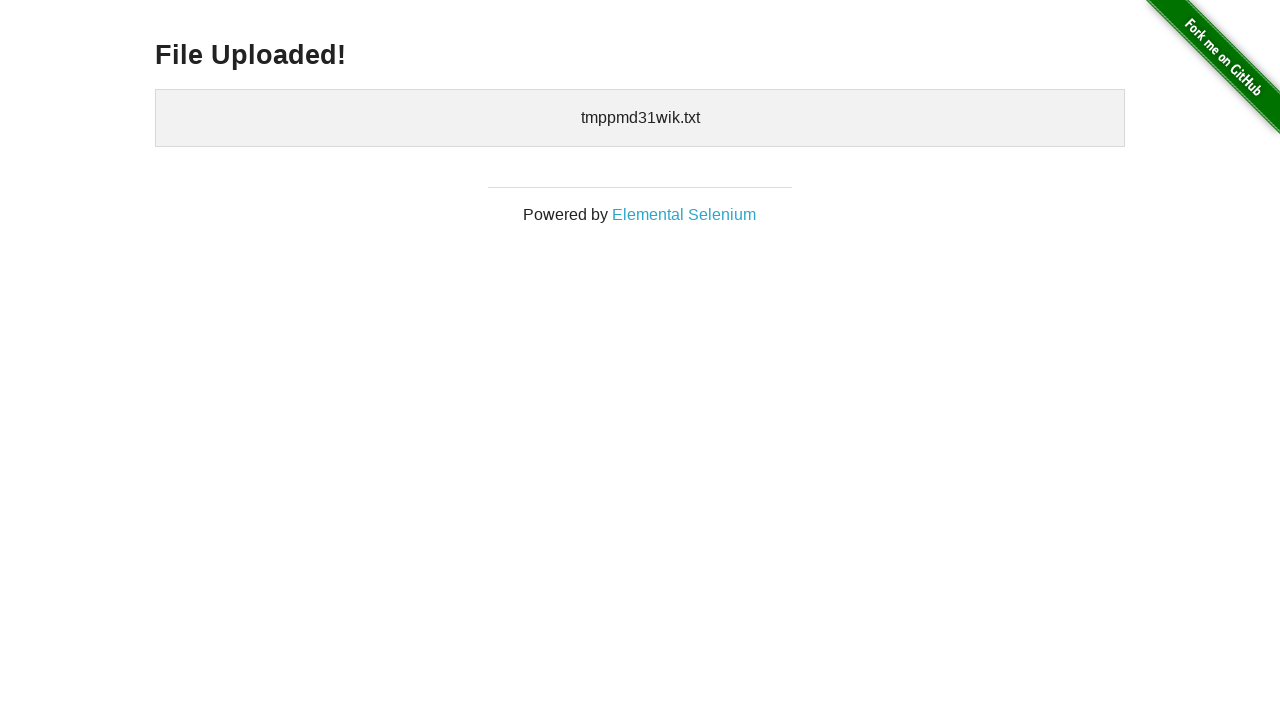